Navigates to vnk.edu.vn, handles random popup if present, and clicks on the contact link

Starting URL: https://vnk.edu.vn/

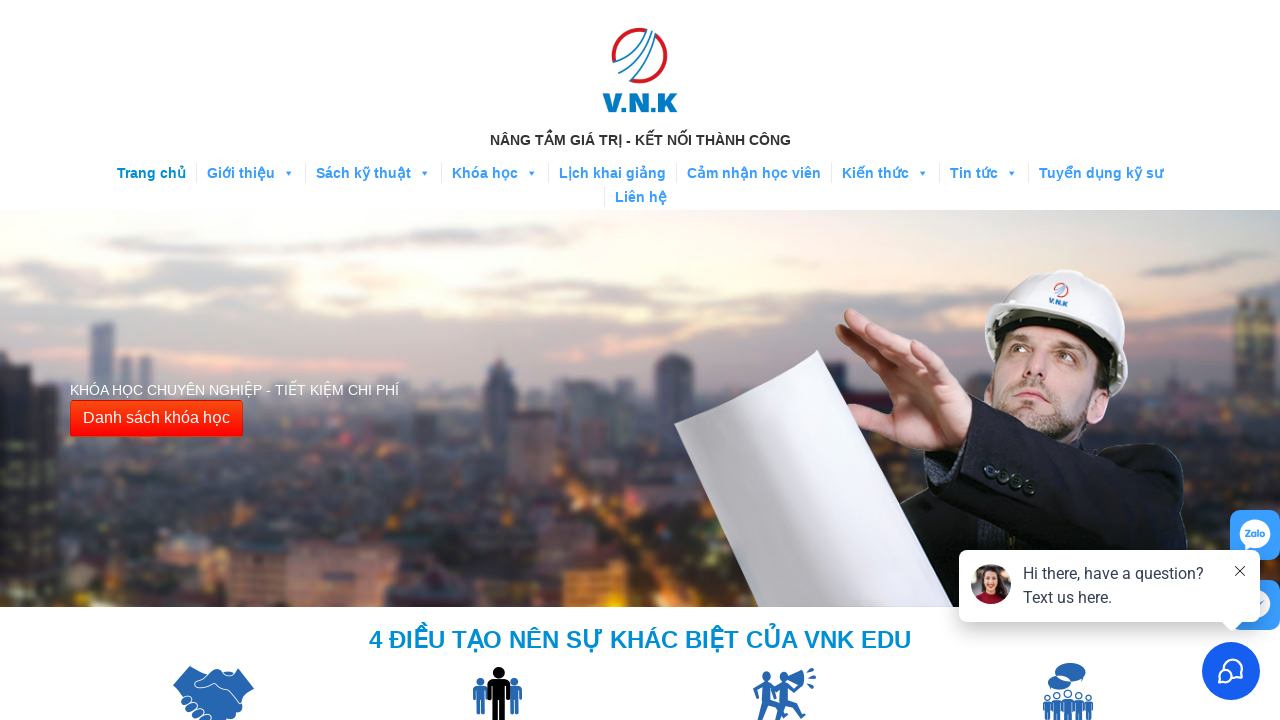

Navigated to vnk.edu.vn
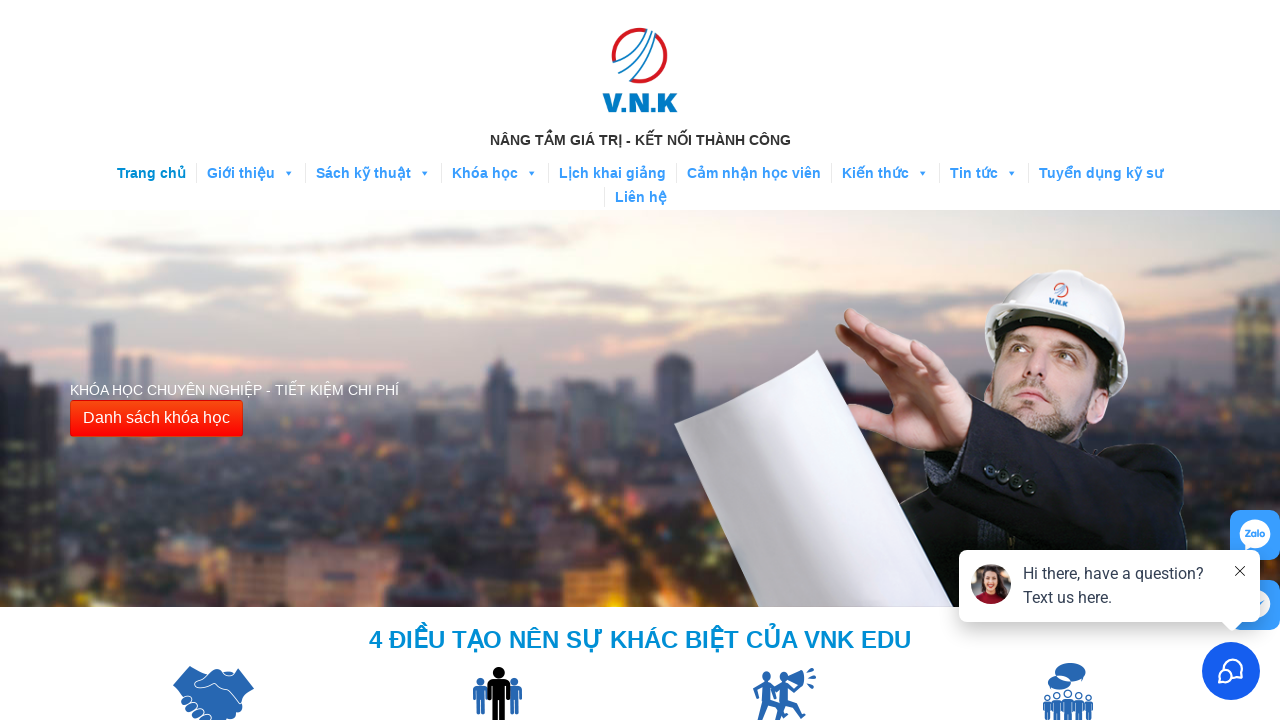

Located popup element div#popmake-39268
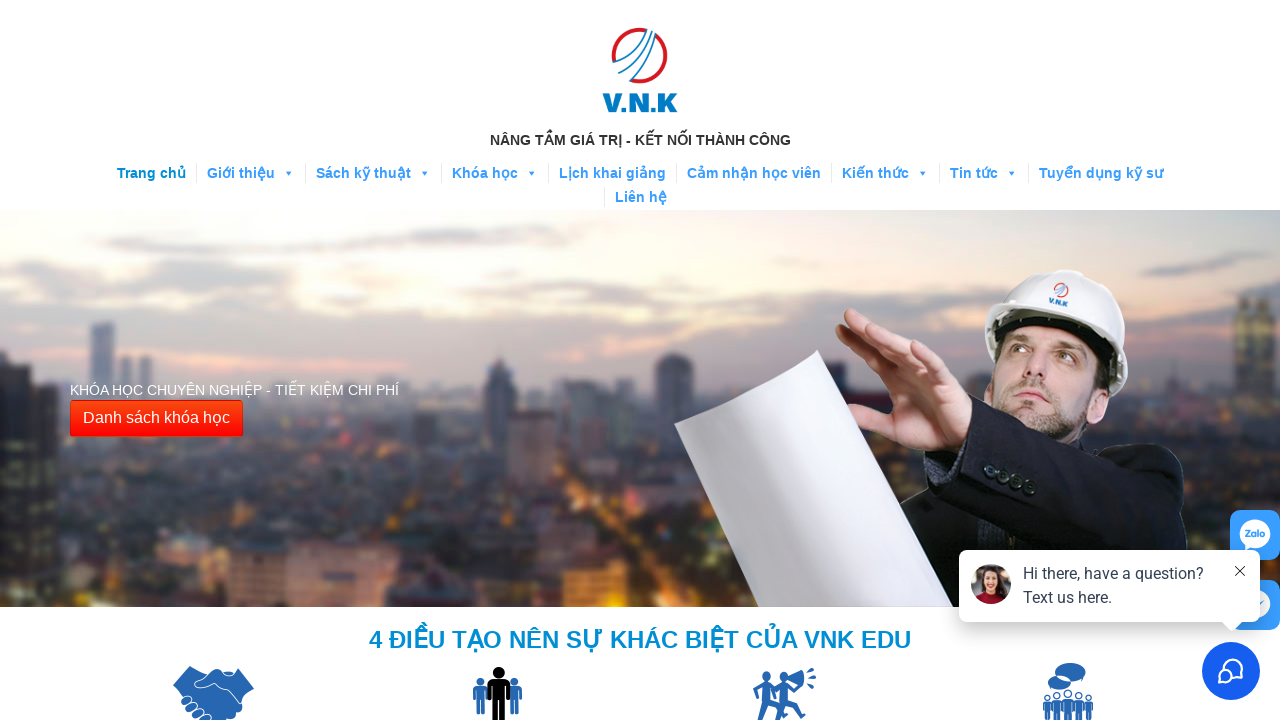

No popup element found in DOM
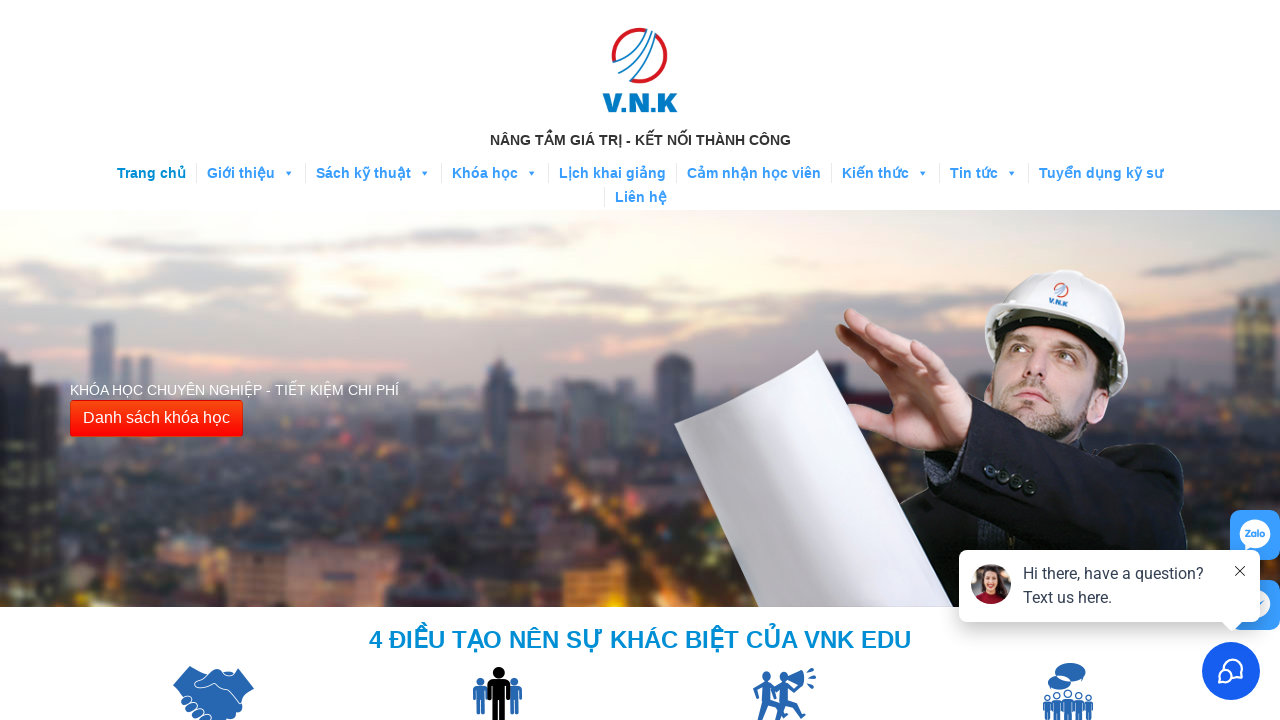

Clicked on contact link 'Liên hệ' at (640, 197) on div#mega-menu-wrap-primary a:text('Liên hệ')
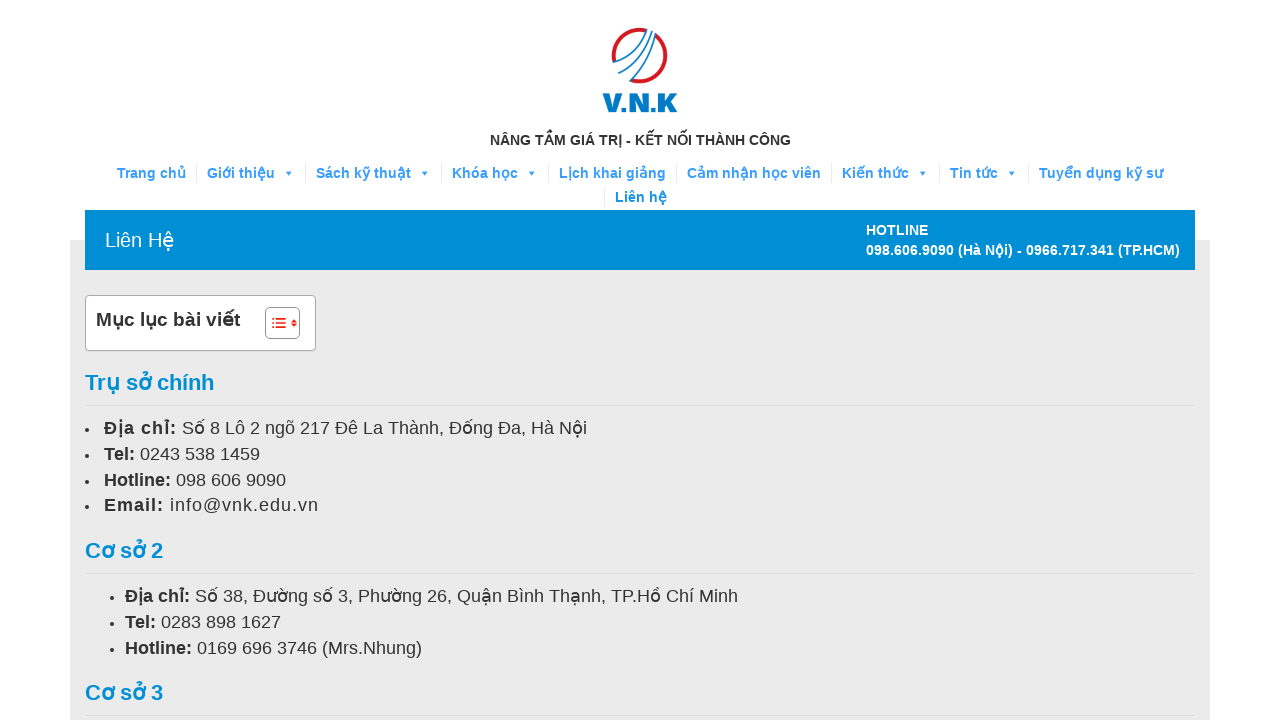

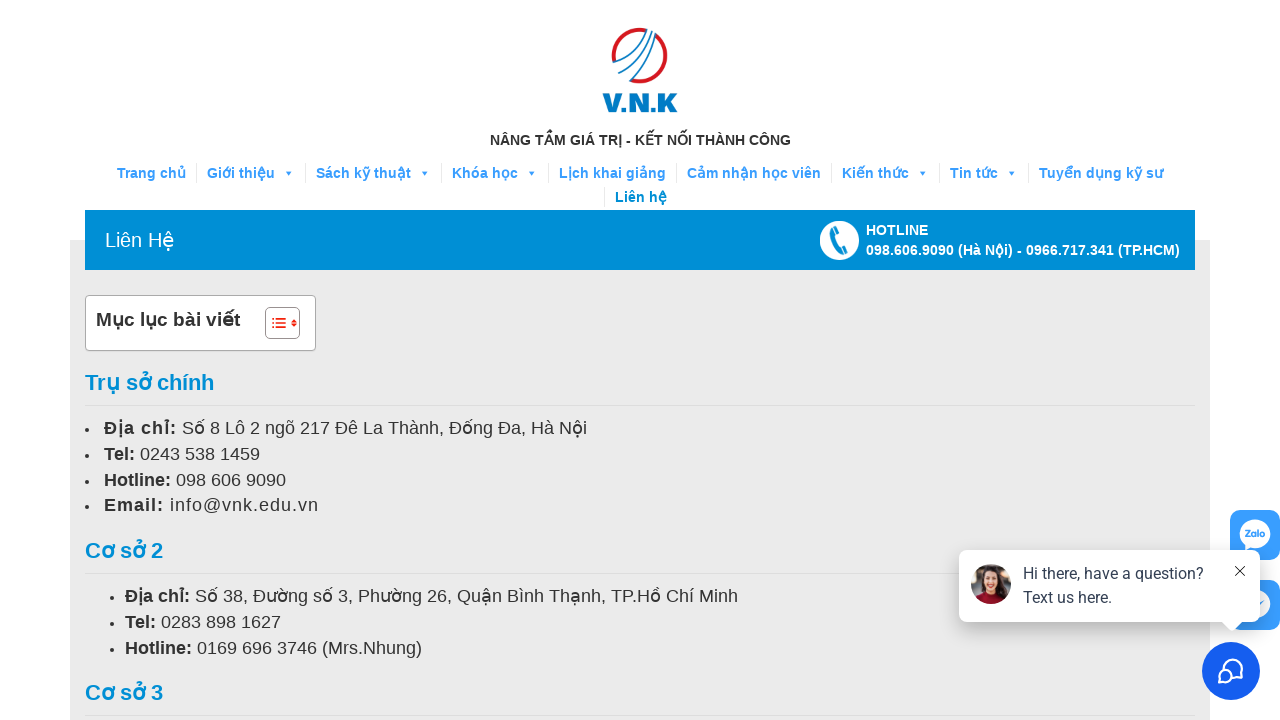